Tests checkbox functionality by locating two checkboxes and clicking on each one if it's not already selected, then verifying both are checked.

Starting URL: https://the-internet.herokuapp.com/checkboxes

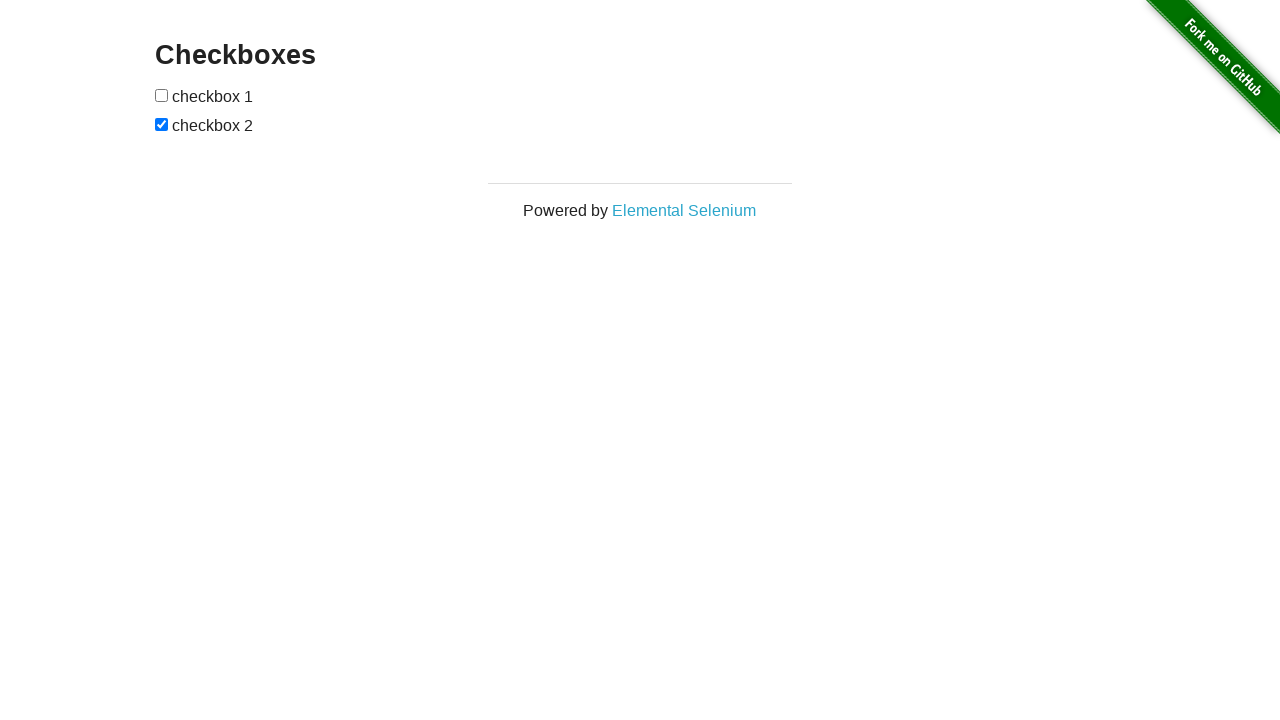

Located all checkbox elements on the page
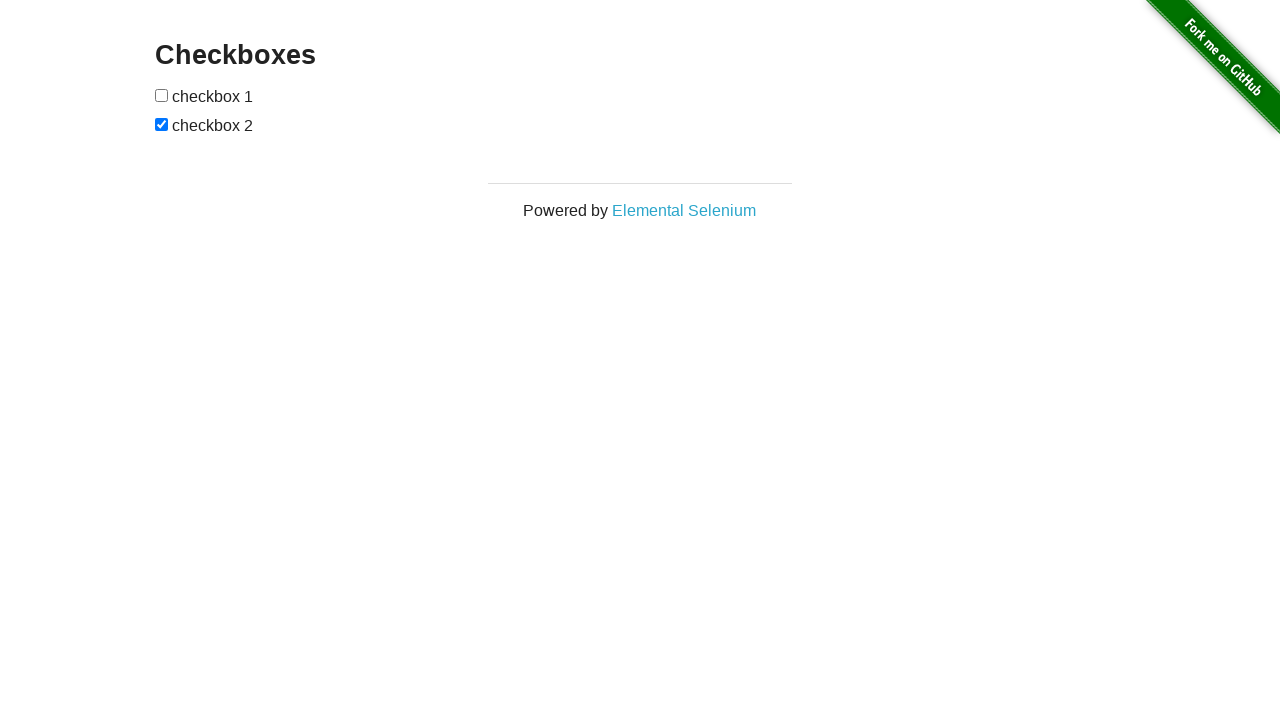

Retrieved first checkbox element
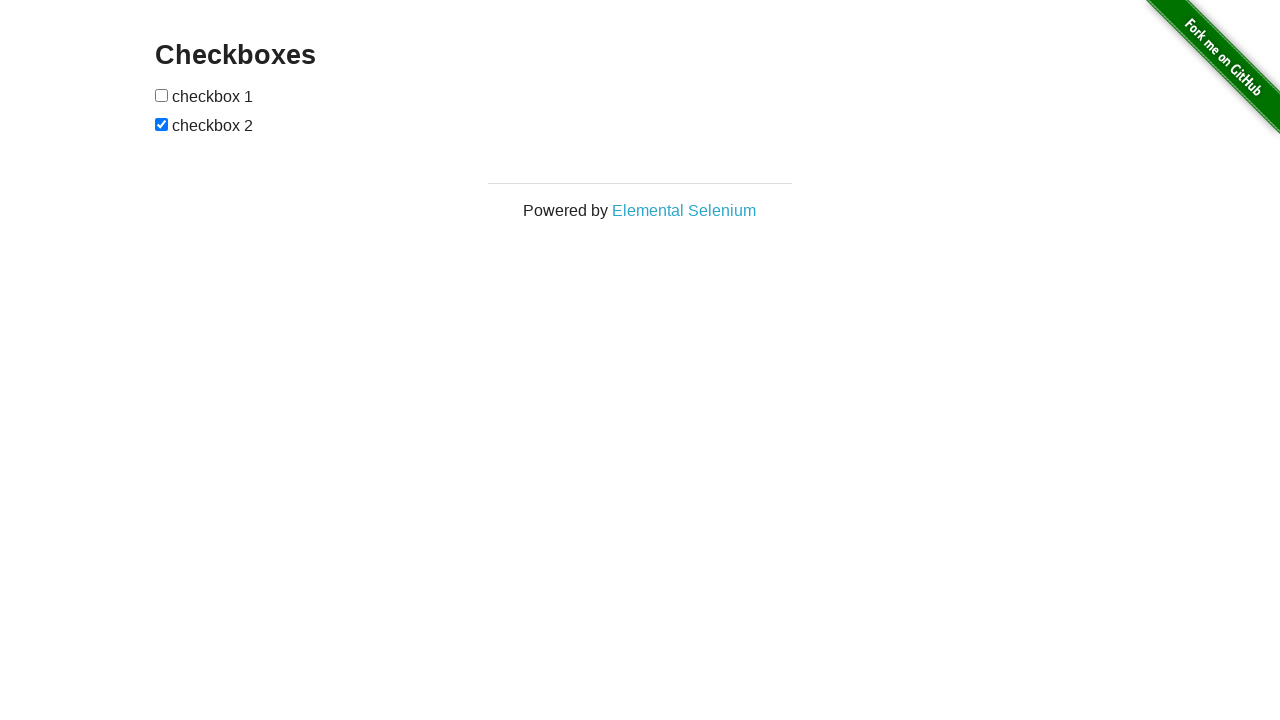

Retrieved second checkbox element
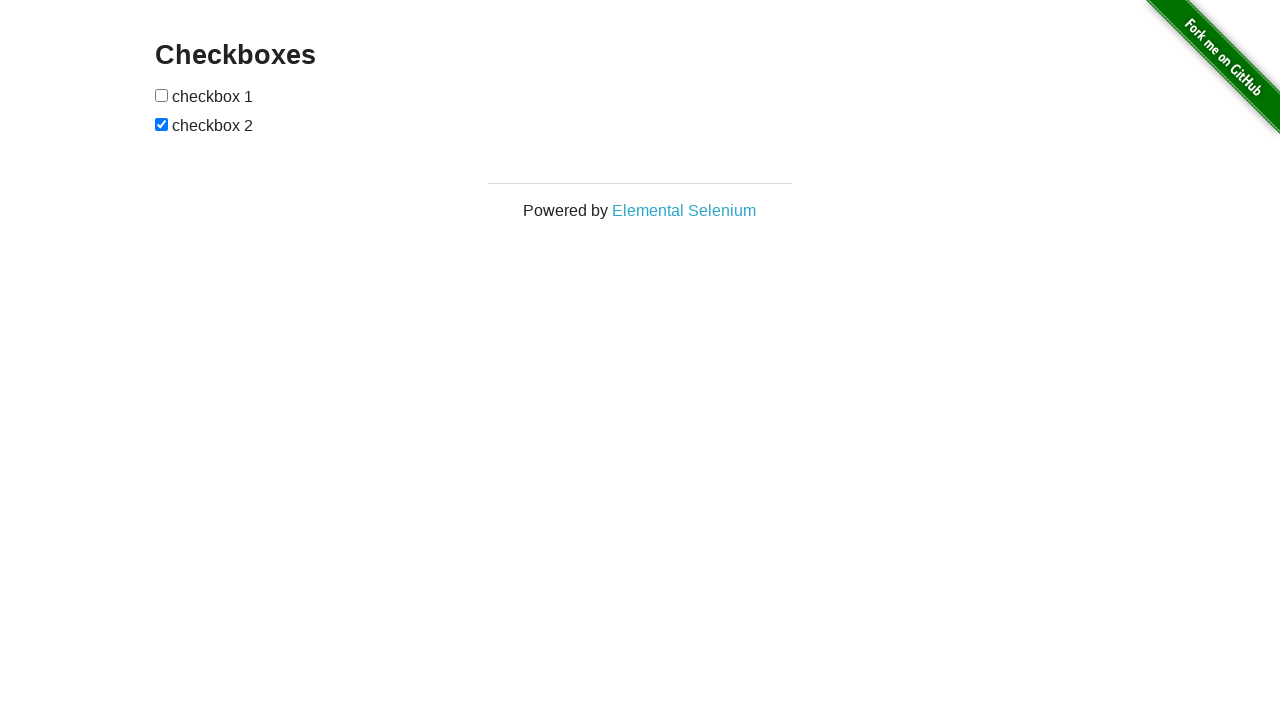

Clicked first checkbox to select it at (162, 95) on input[type='checkbox'] >> nth=0
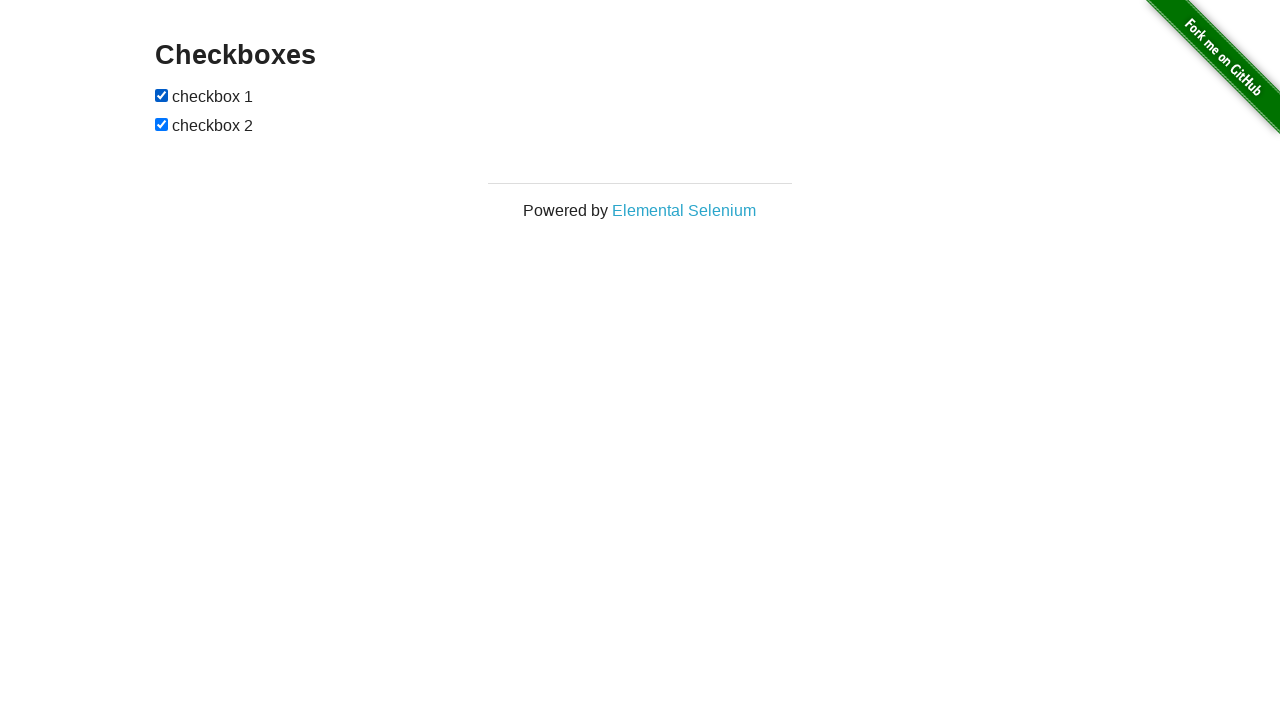

Second checkbox was already selected
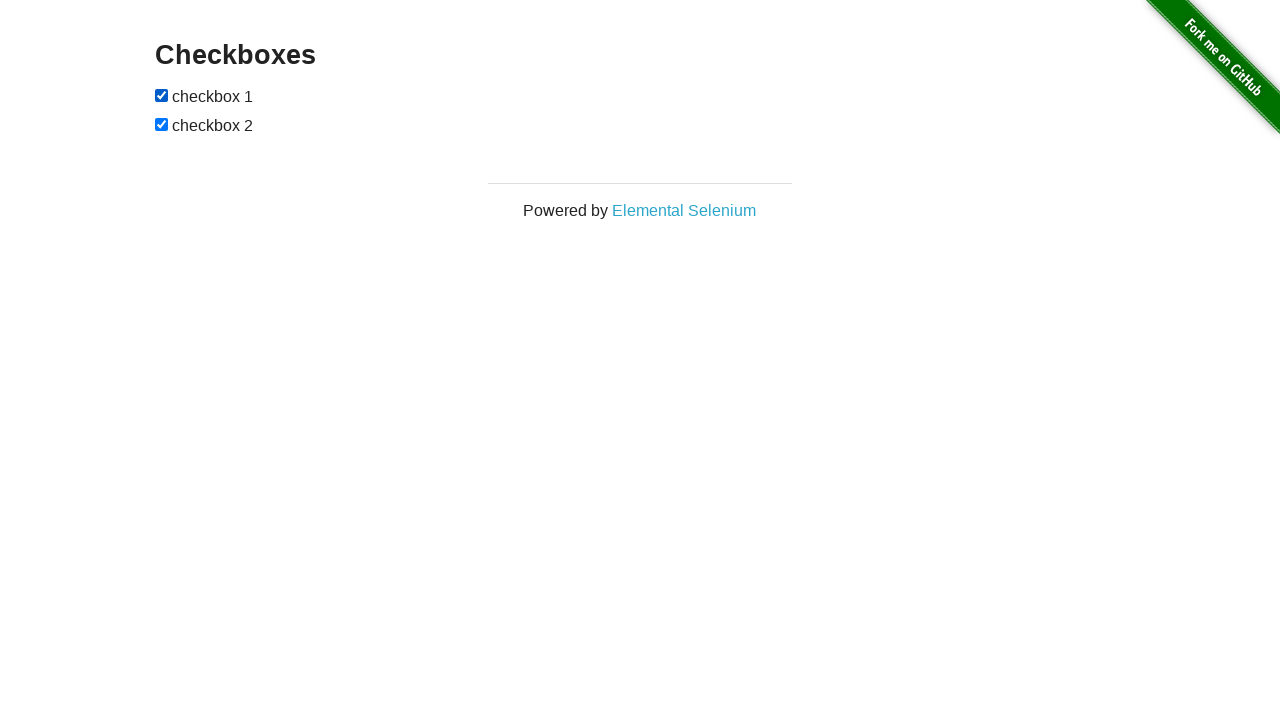

Verified first checkbox is checked
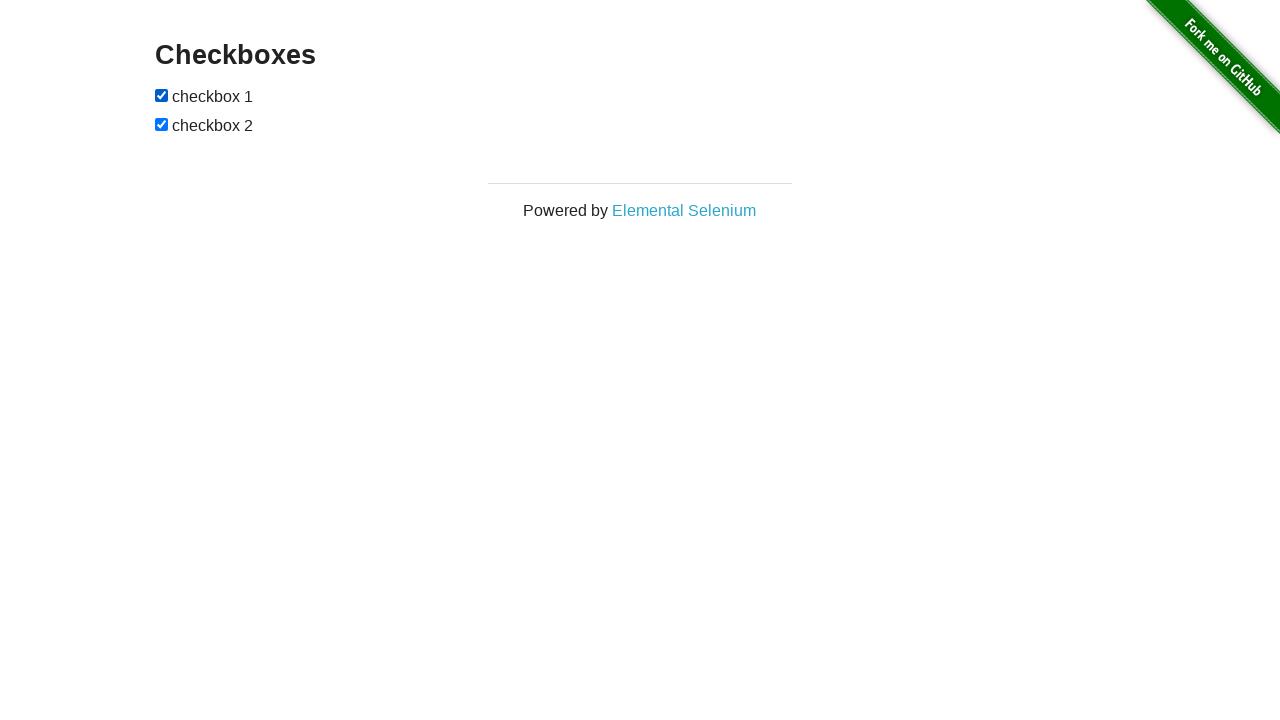

Verified second checkbox is checked
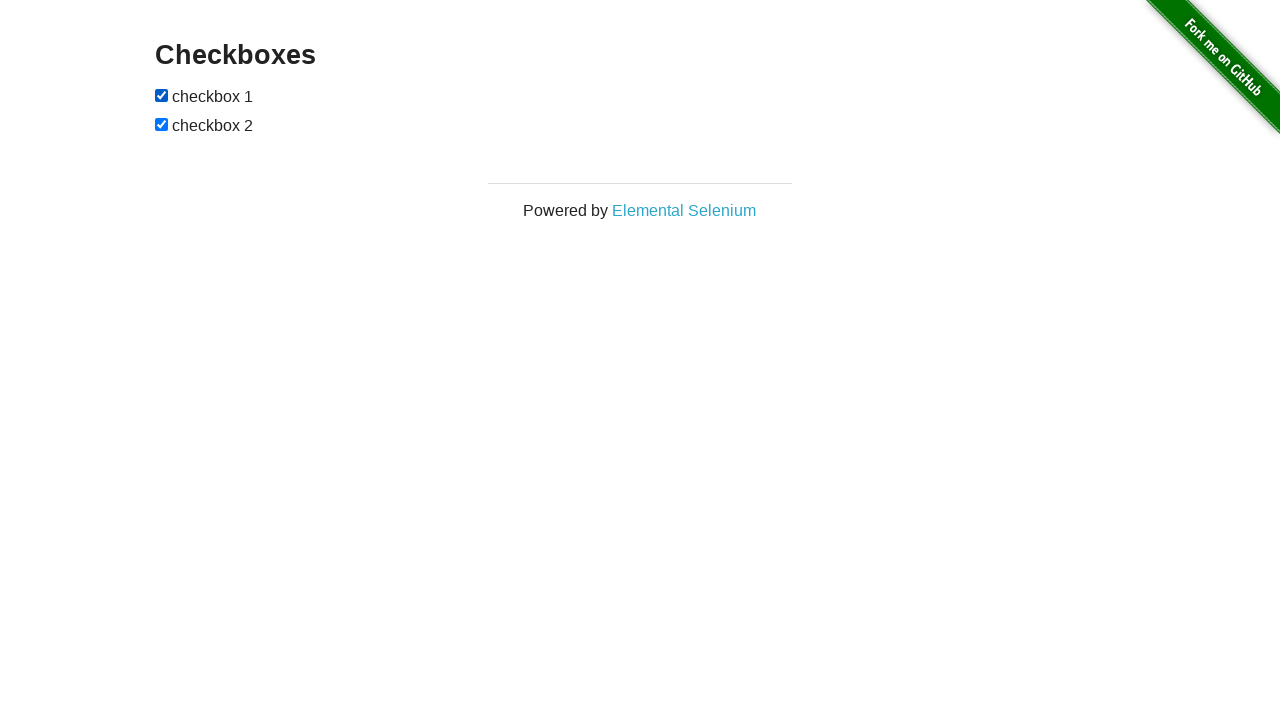

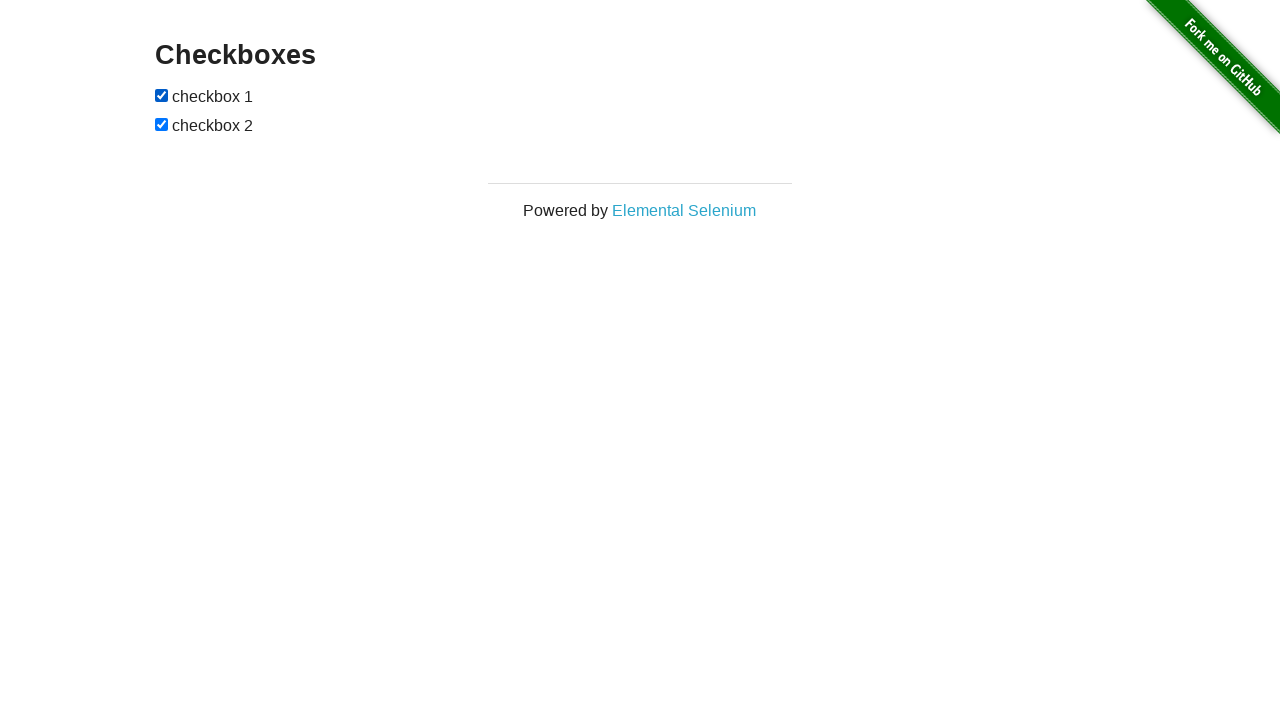